Navigates to the team page by clicking a link and verifies the three creator names

Starting URL: http://www.99-bottles-of-beer.net/

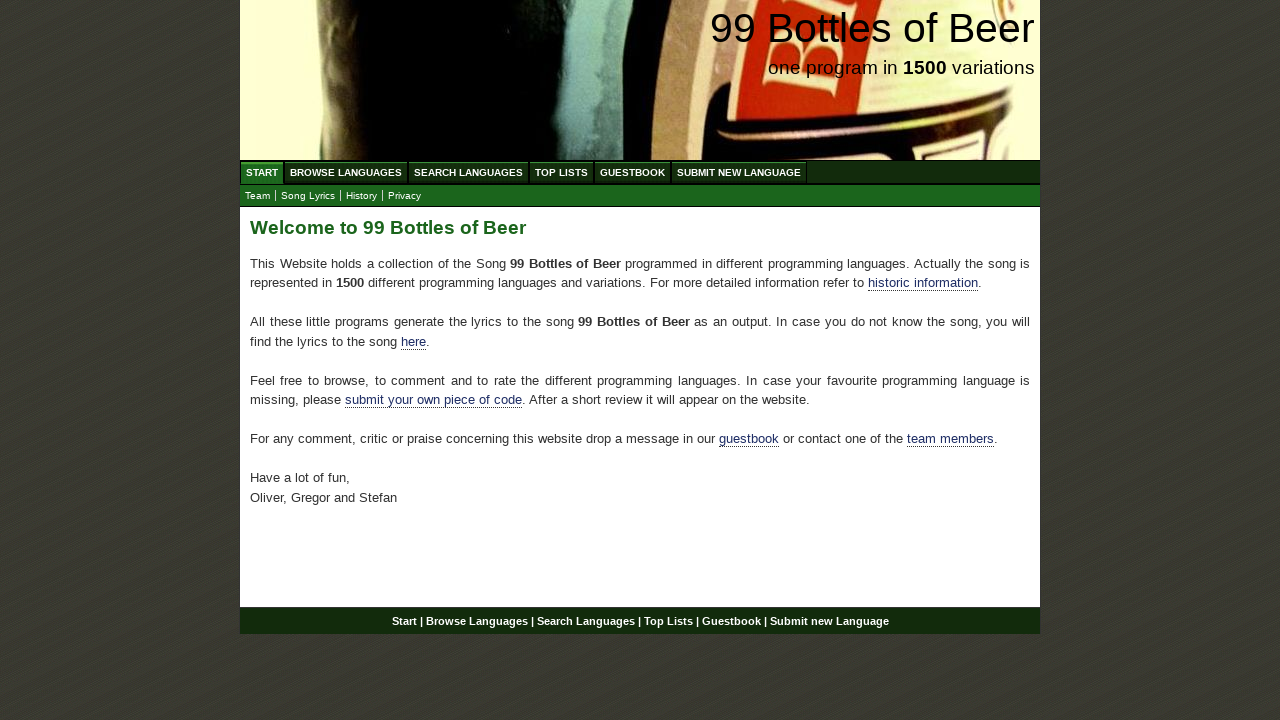

Clicked on the team link at (950, 439) on xpath=//*[@id='main']/p[4]/a[2]
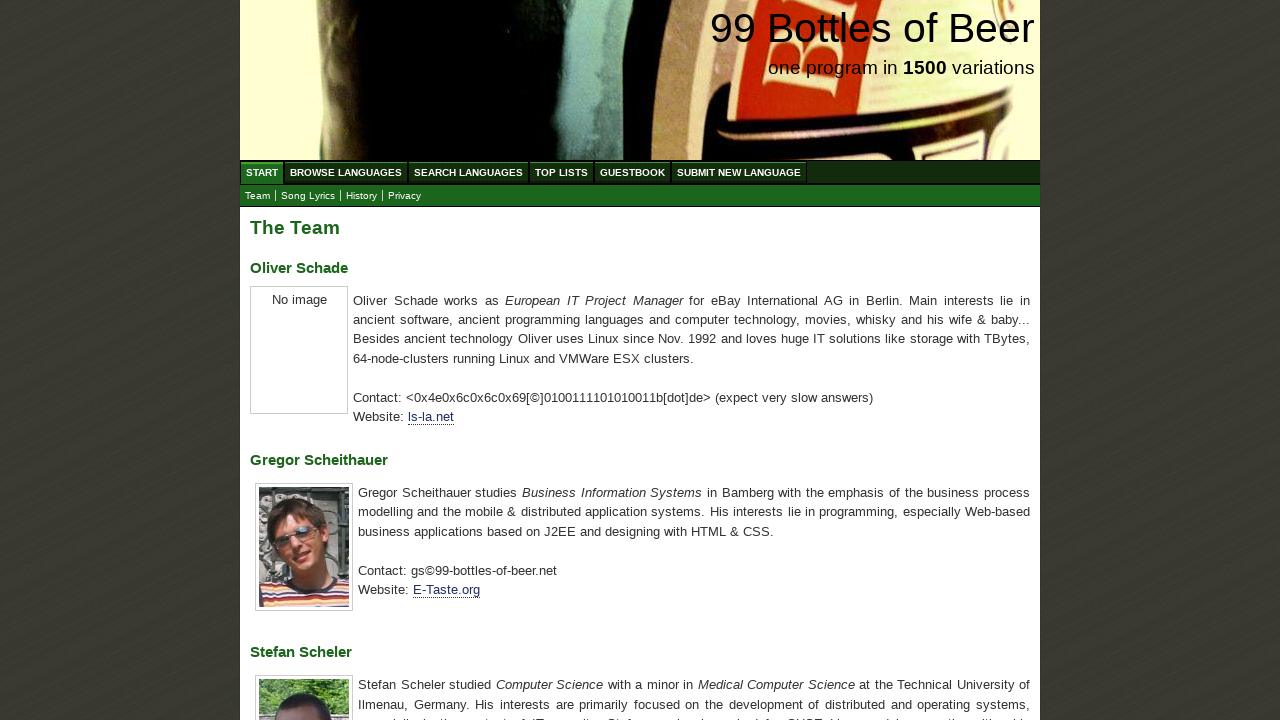

Retrieved first creator name: Oliver Schade
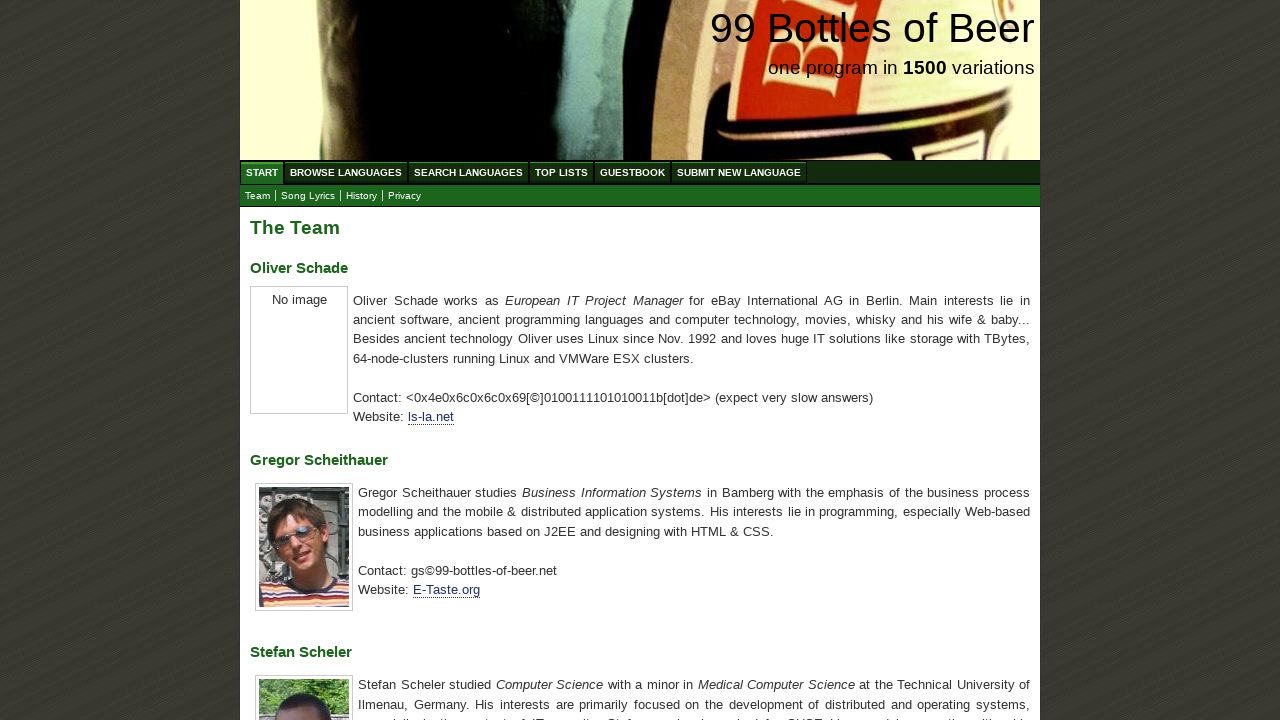

Verified first creator name matches 'Oliver Schade'
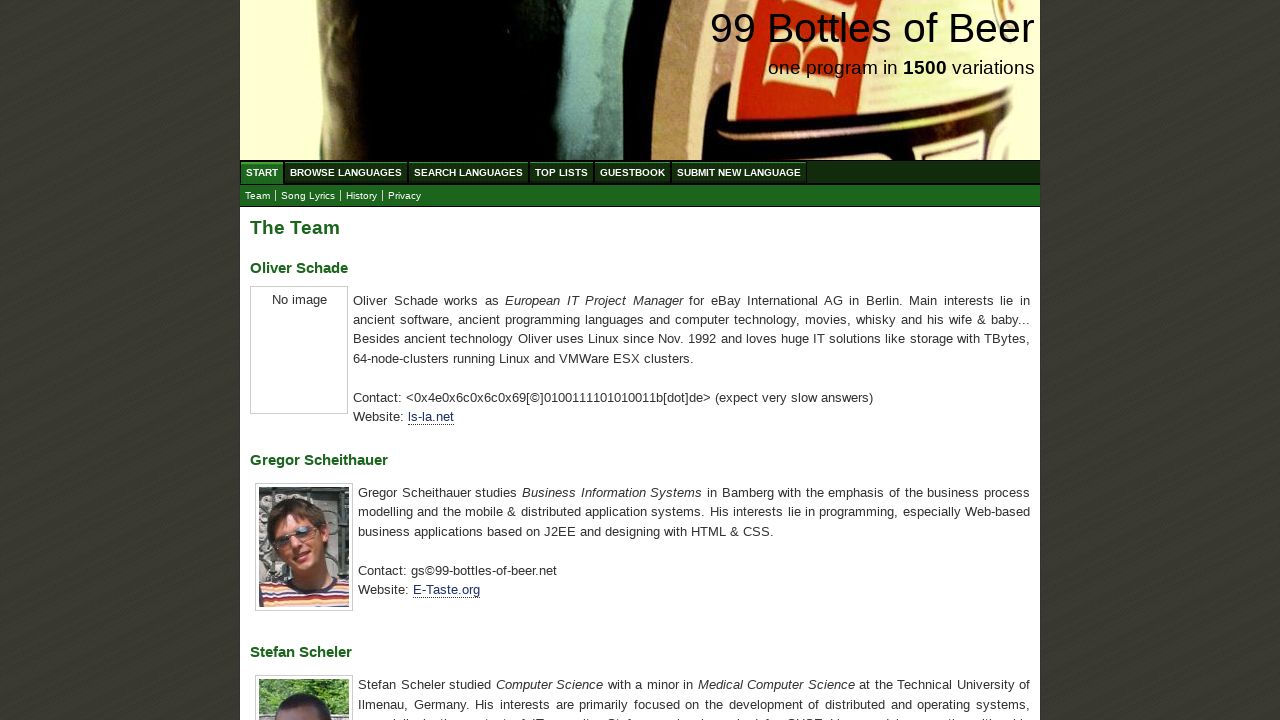

Retrieved second creator name: Gregor Scheithauer
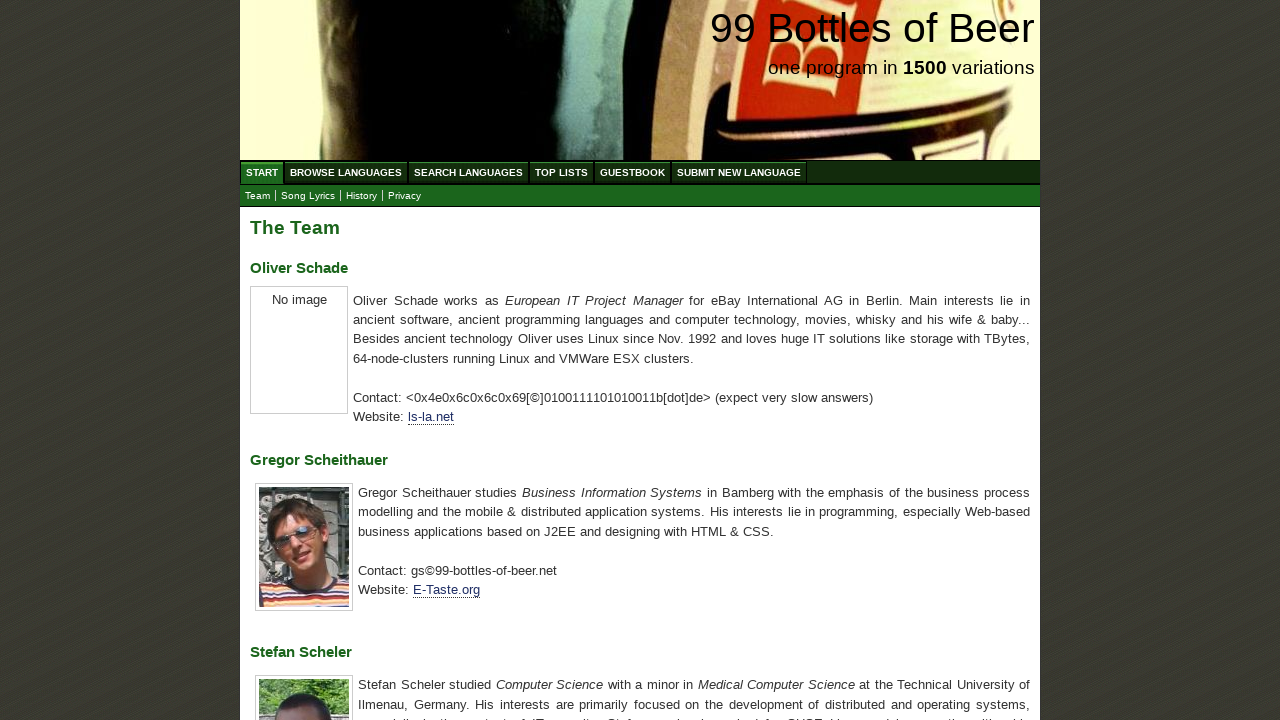

Verified second creator name matches 'Gregor Scheithauer'
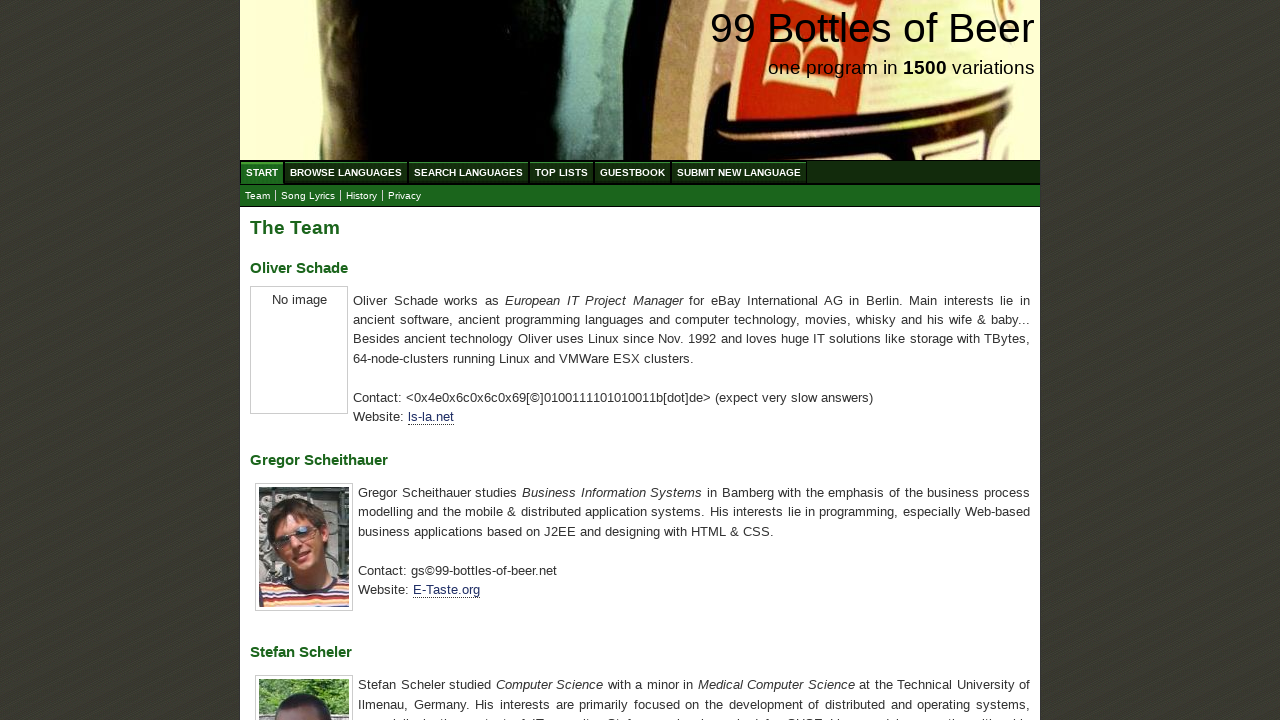

Retrieved third creator name: Stefan Scheler
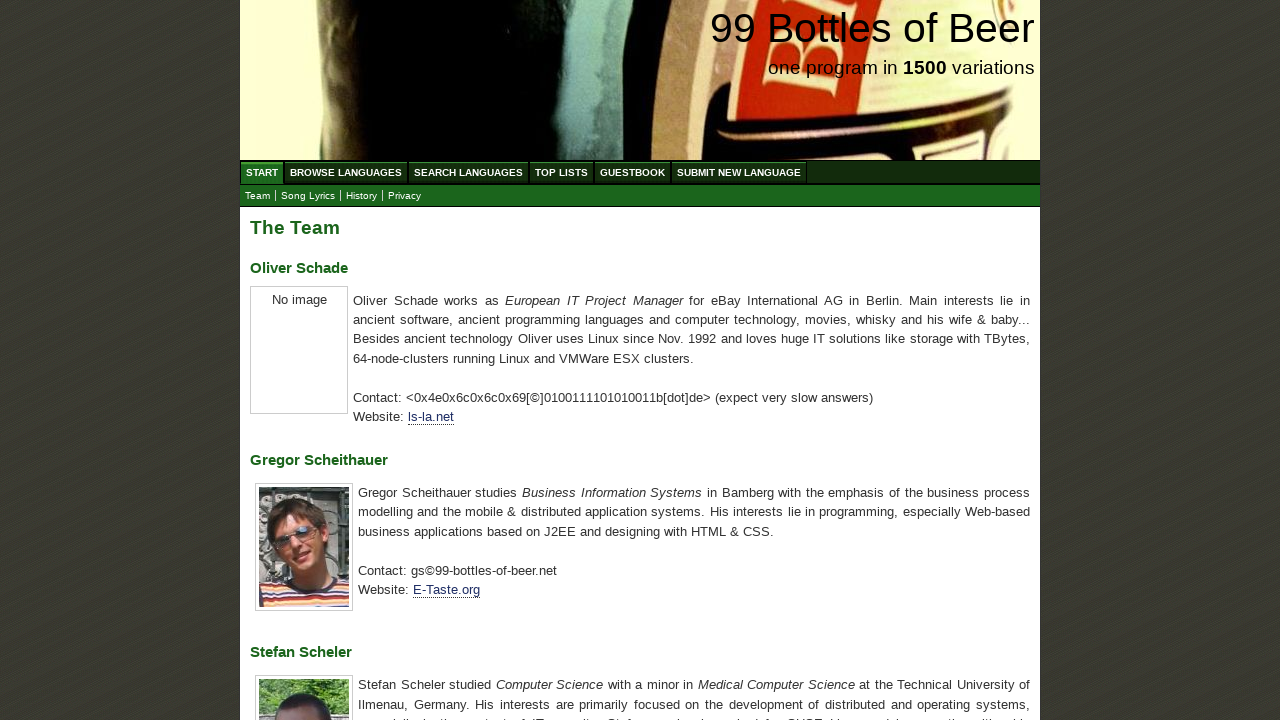

Verified third creator name matches 'Stefan Scheler'
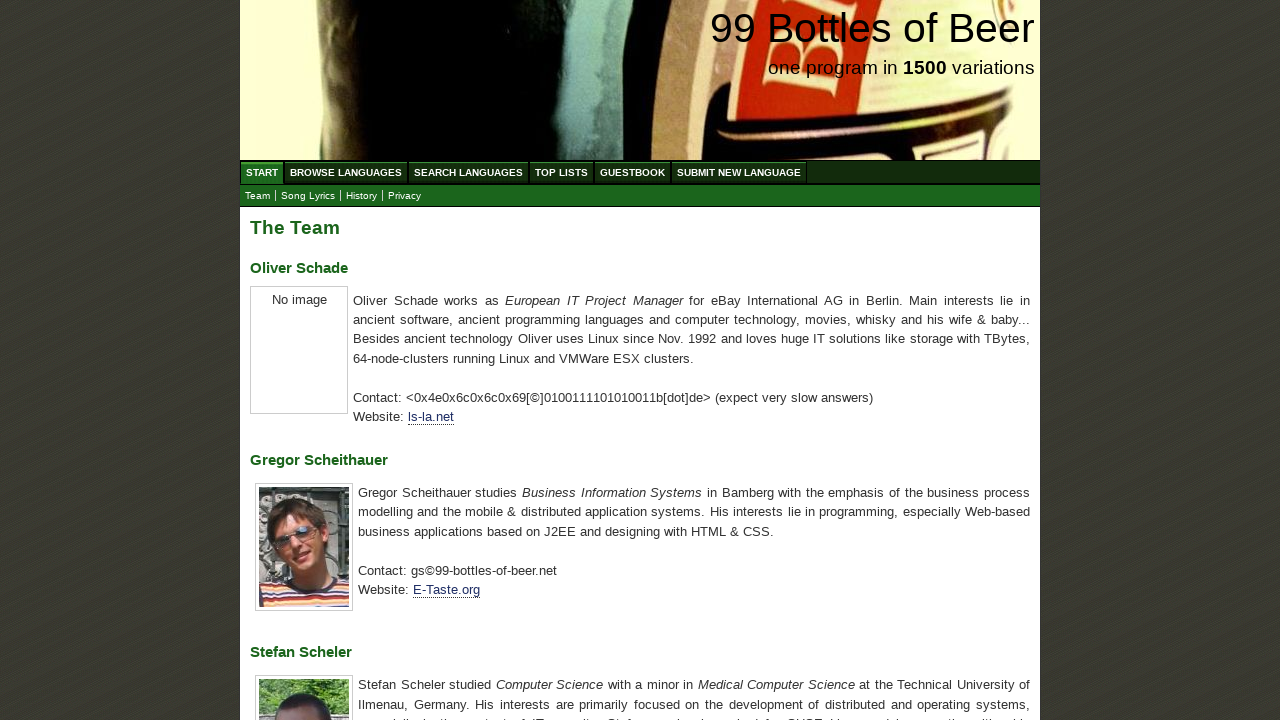

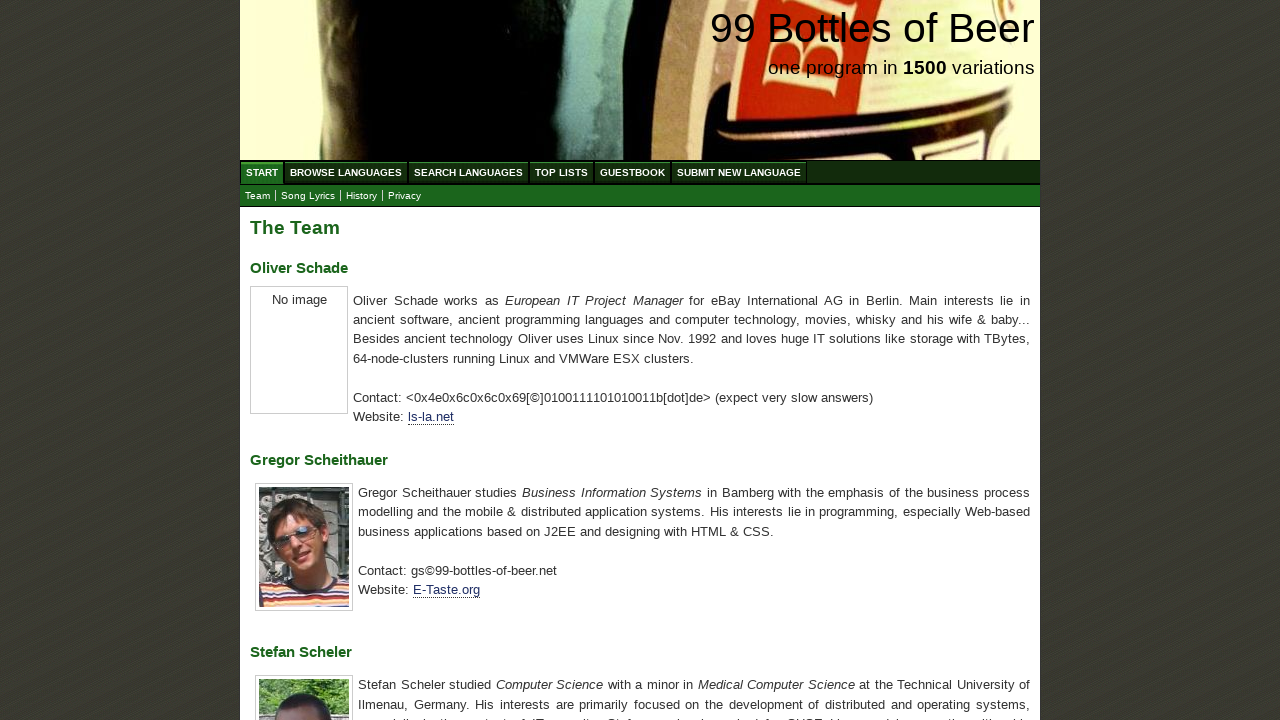